Tests checkbox selection state on the Checkboxes page

Starting URL: http://the-internet.herokuapp.com/

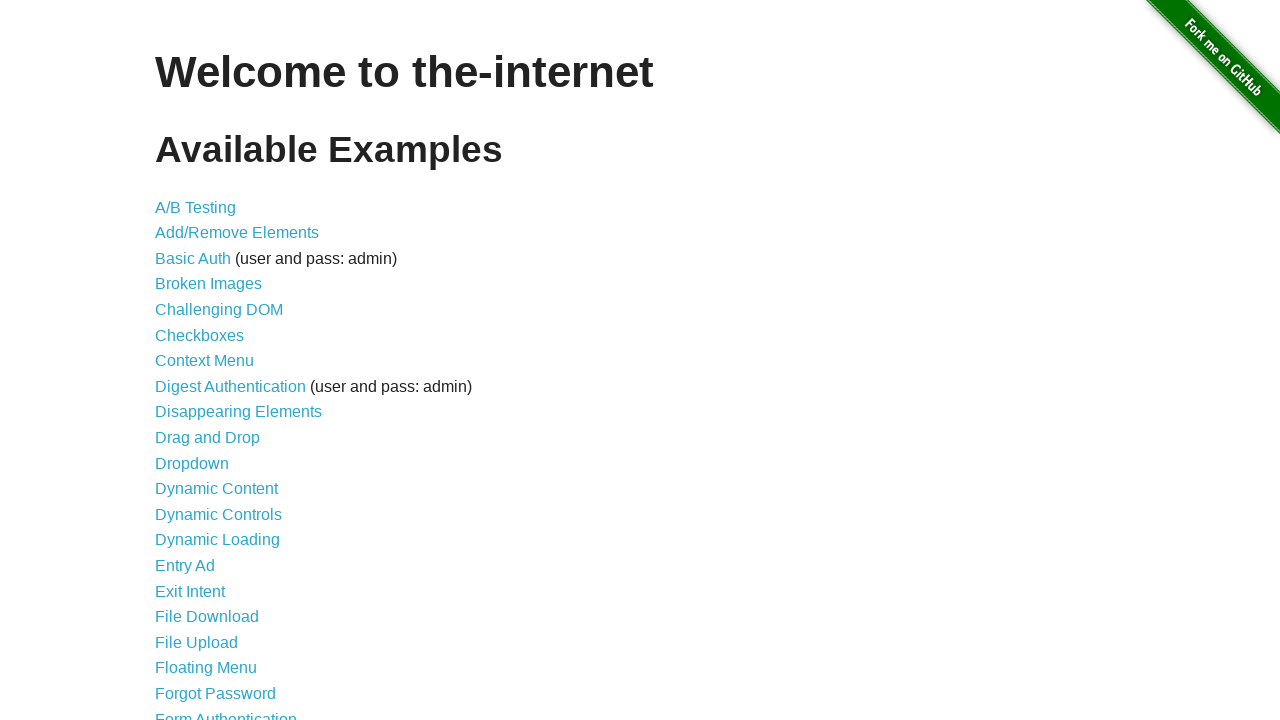

Clicked on Checkboxes link at (200, 335) on xpath=//a[contains(text(),'Checkboxes')]
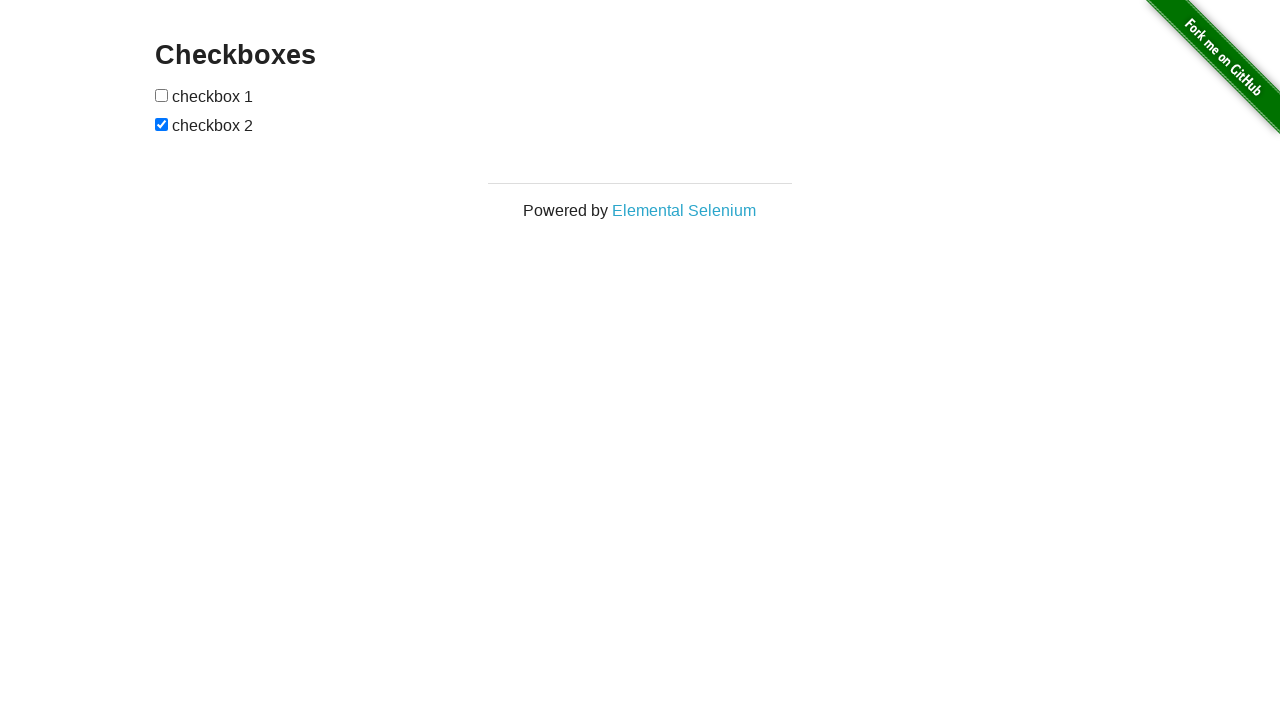

First checkbox element became visible
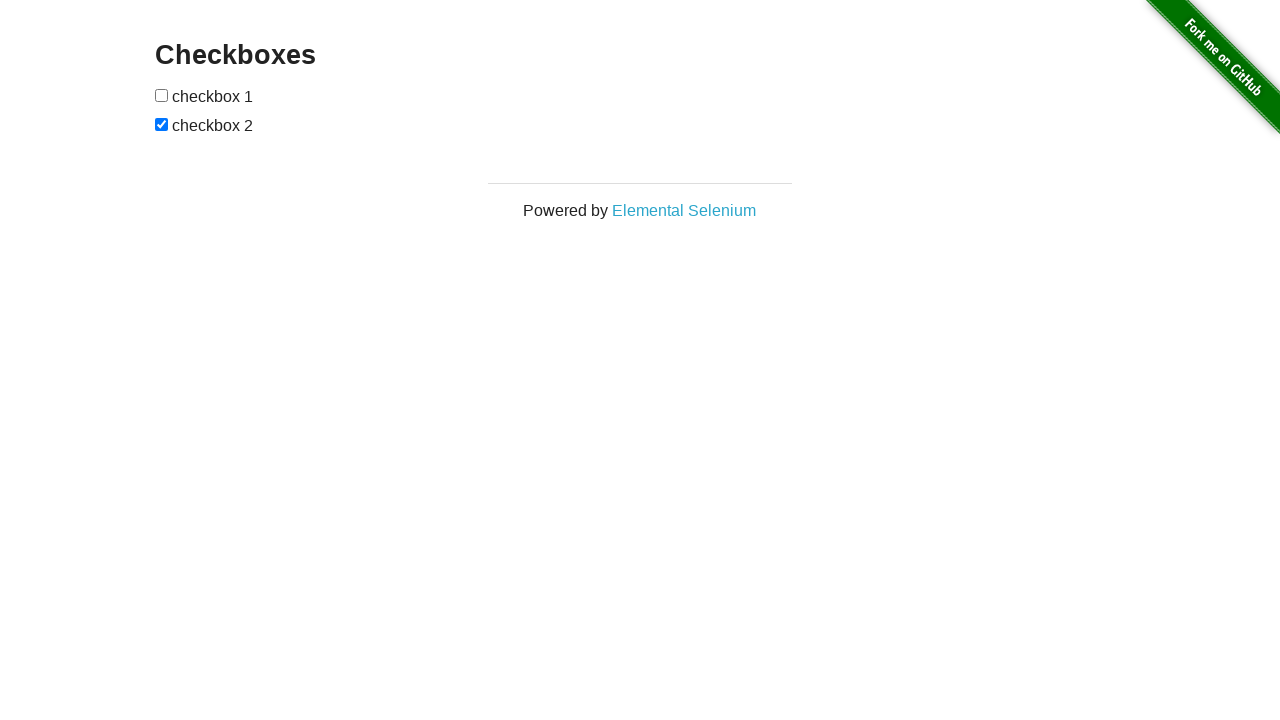

Second checkbox element became visible
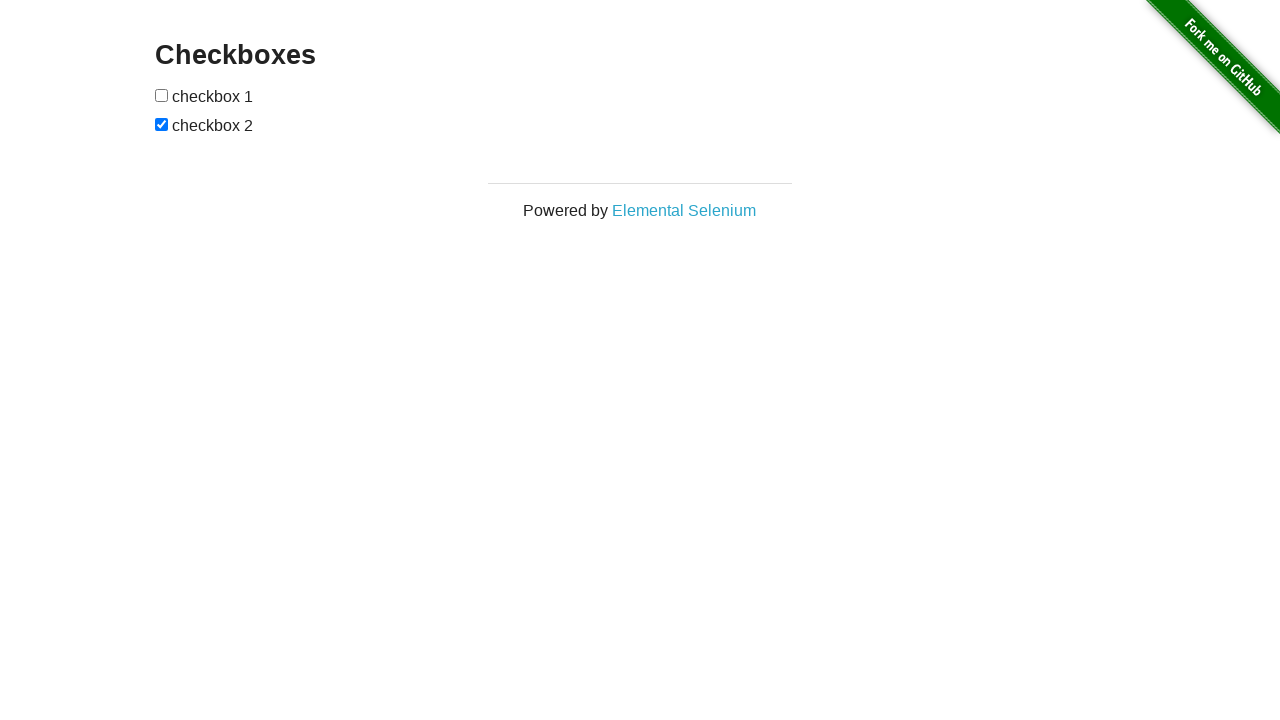

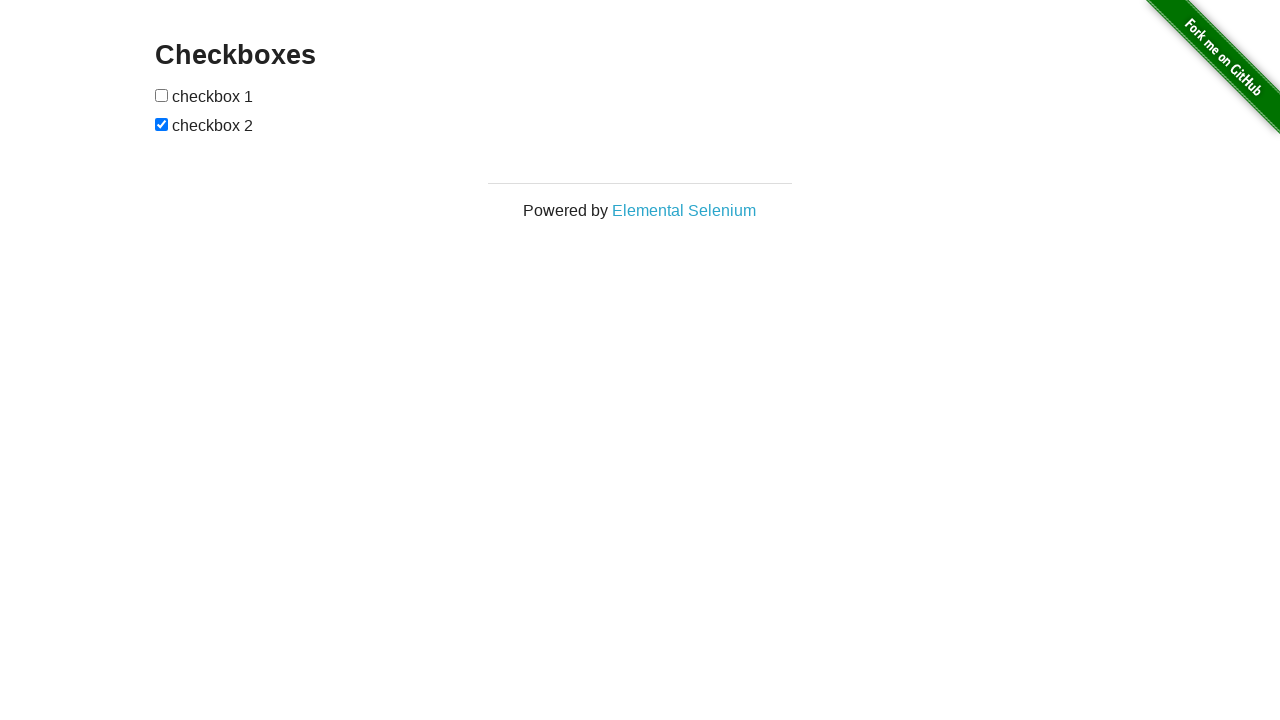